Tests that the text input field is cleared after adding a todo item

Starting URL: https://demo.playwright.dev/todomvc

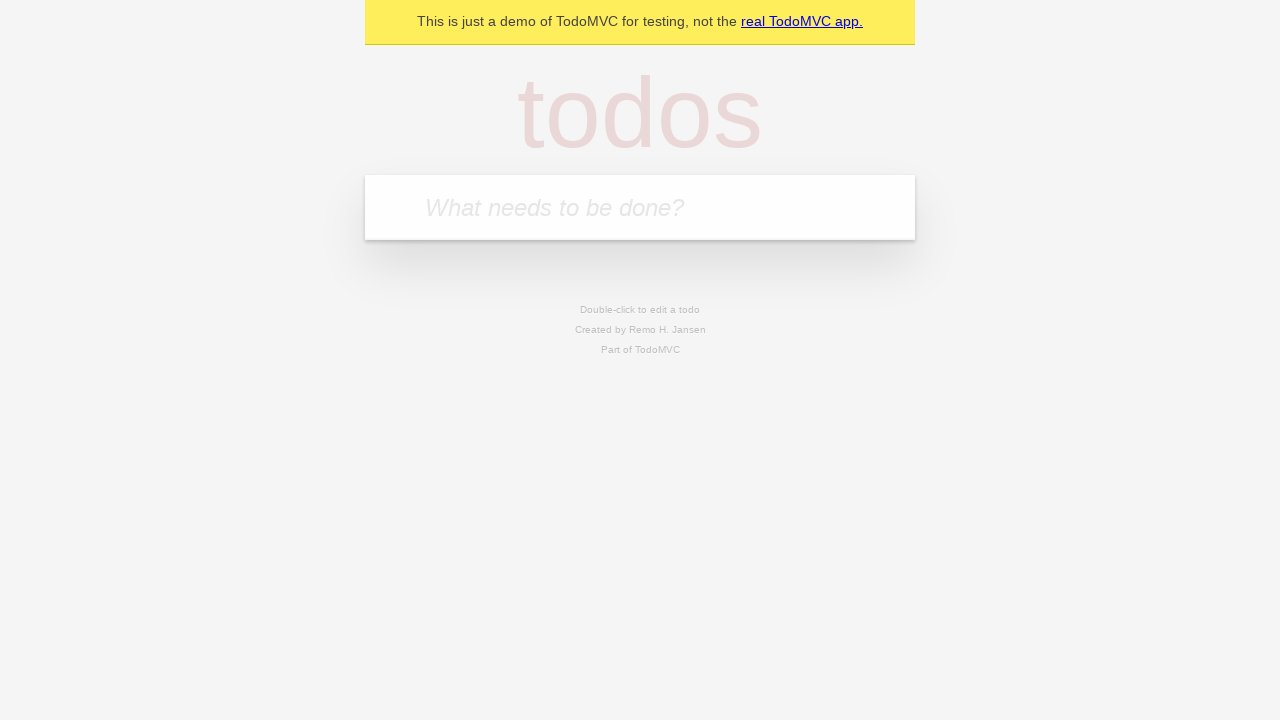

Located the todo input field
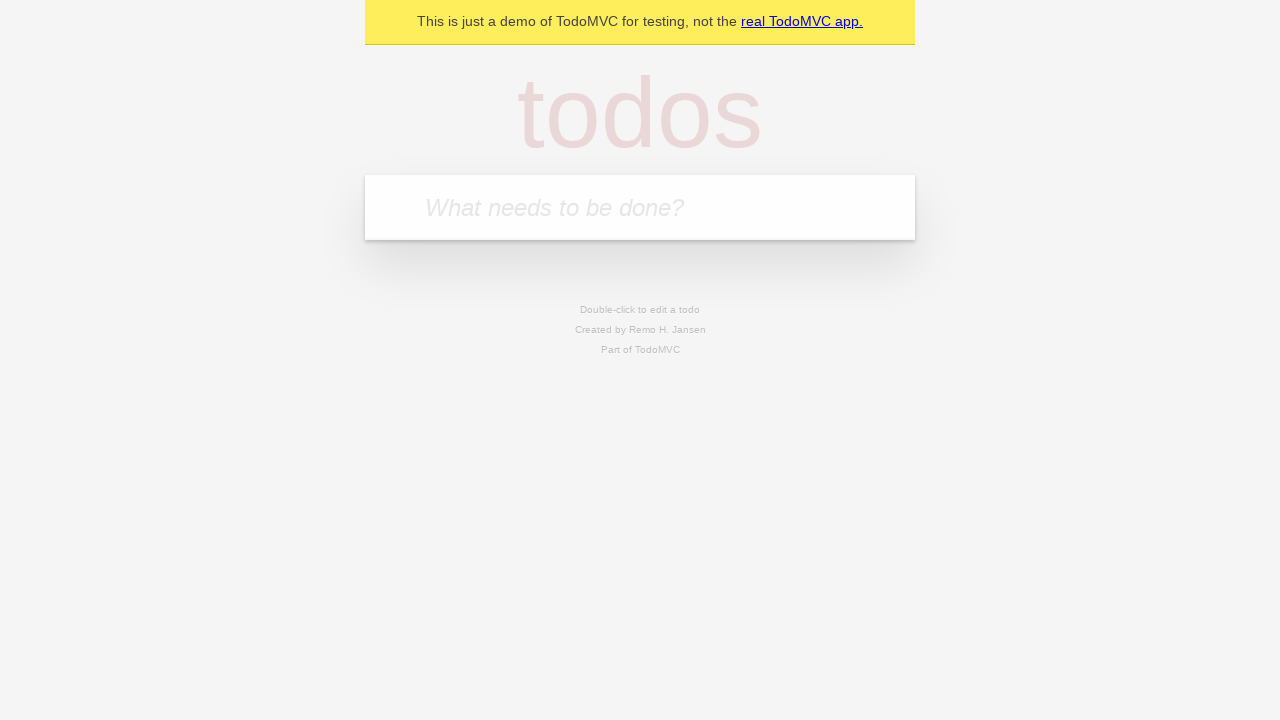

Filled input field with 'buy some cheese' on internal:attr=[placeholder="What needs to be done?"i]
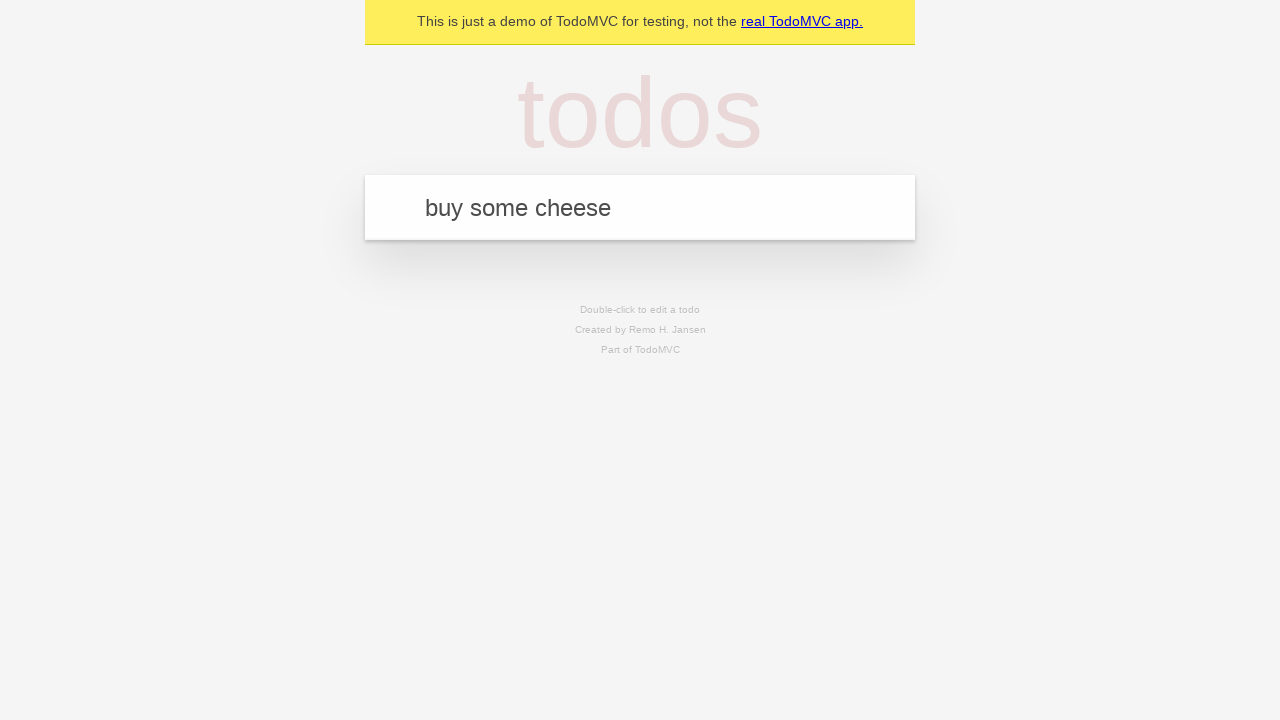

Pressed Enter to add todo item on internal:attr=[placeholder="What needs to be done?"i]
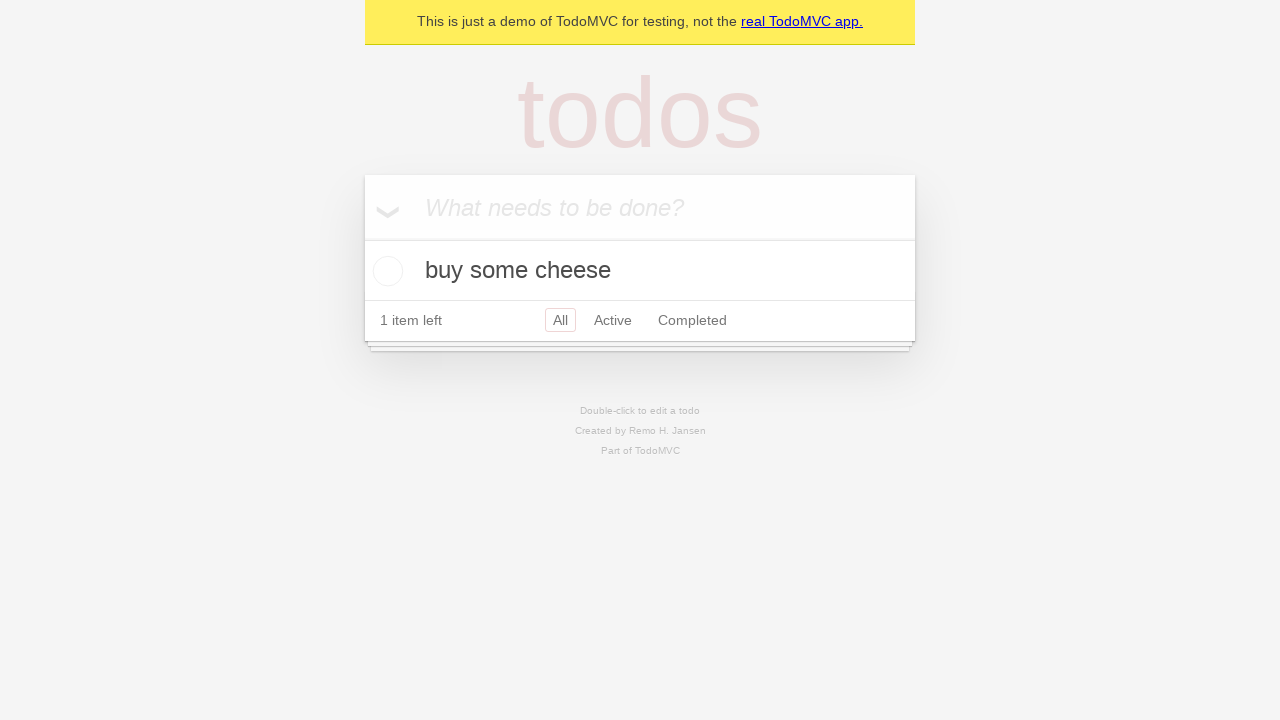

Waited for todo item to be added
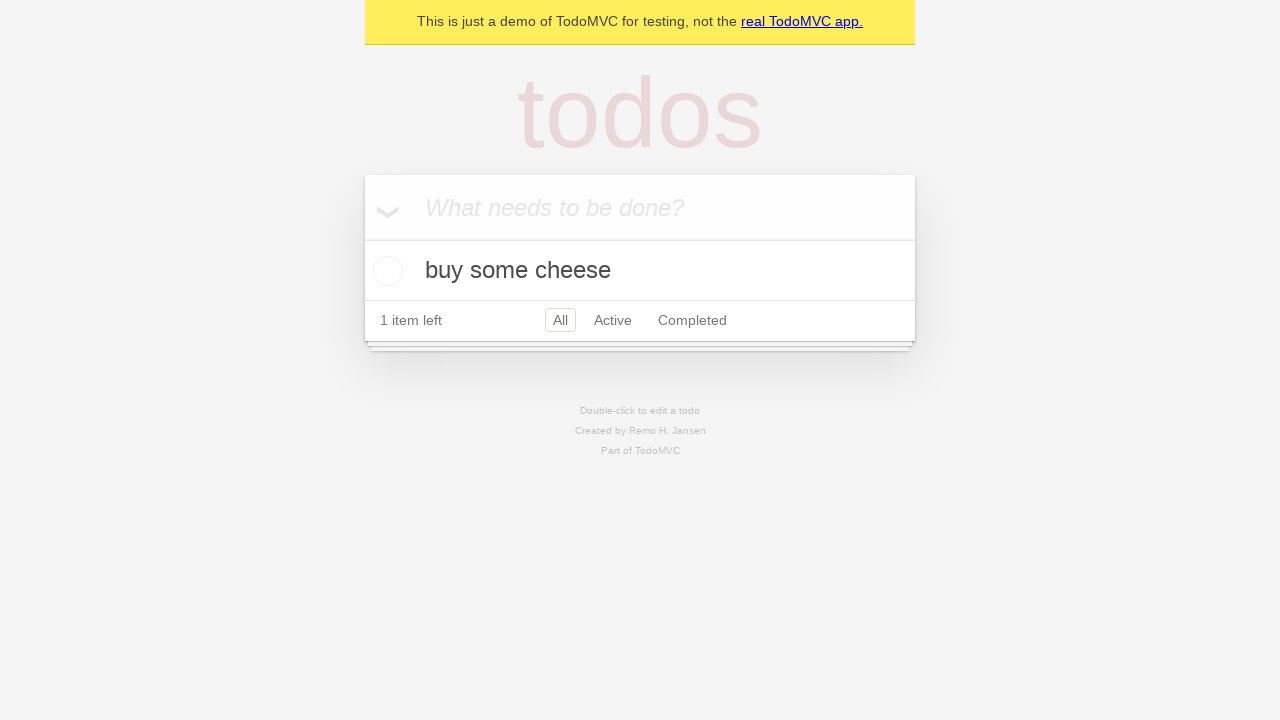

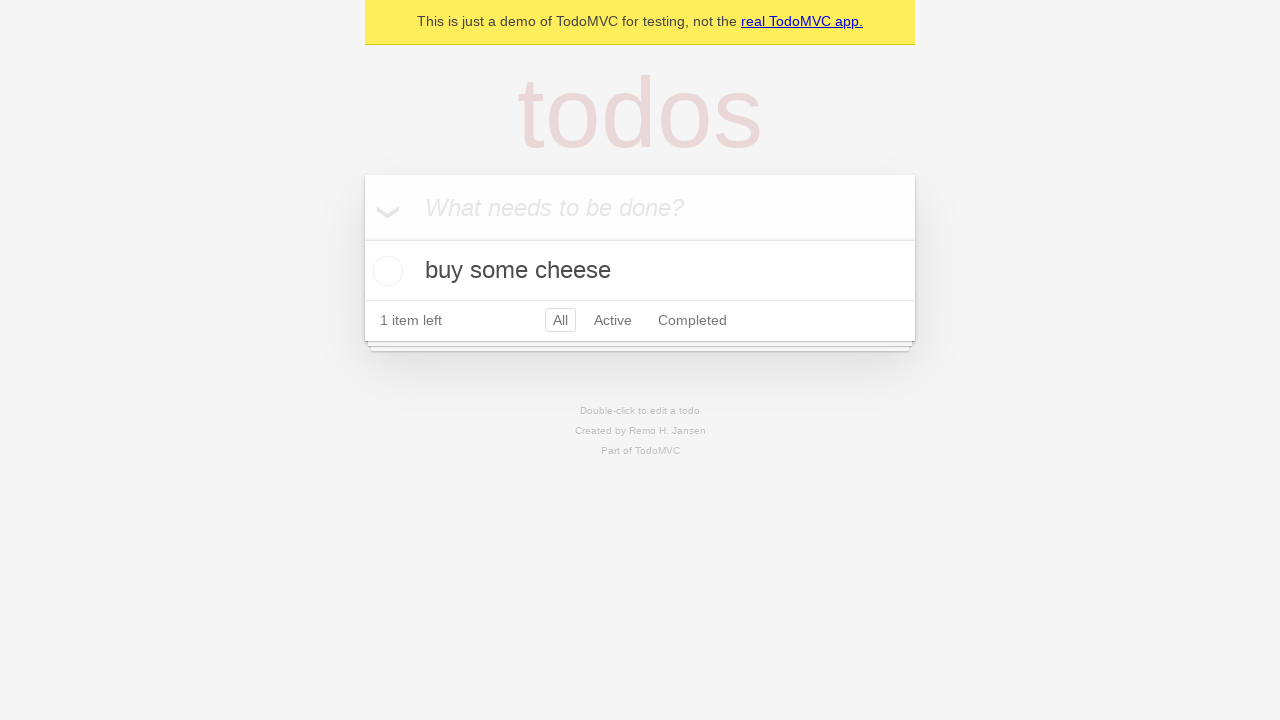